Visits the Laravel website and verifies the page title matches expected patterns

Starting URL: https://laravel.com

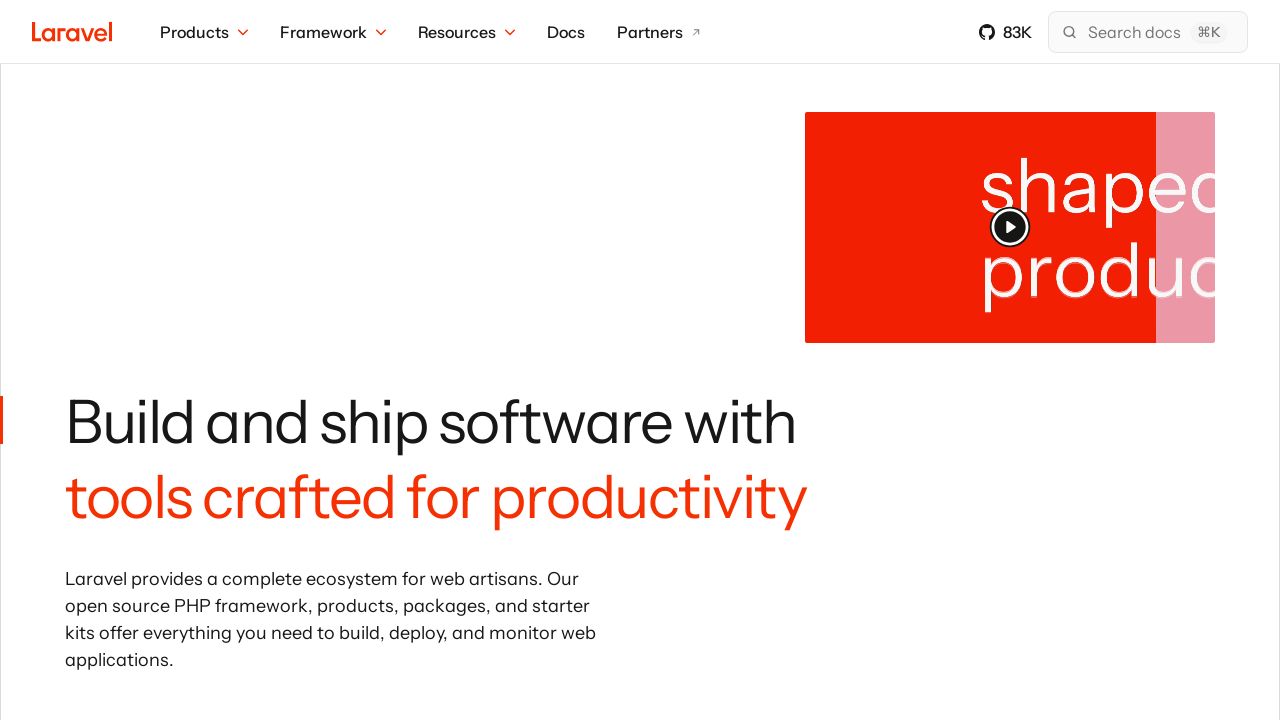

Retrieved page title from Laravel website
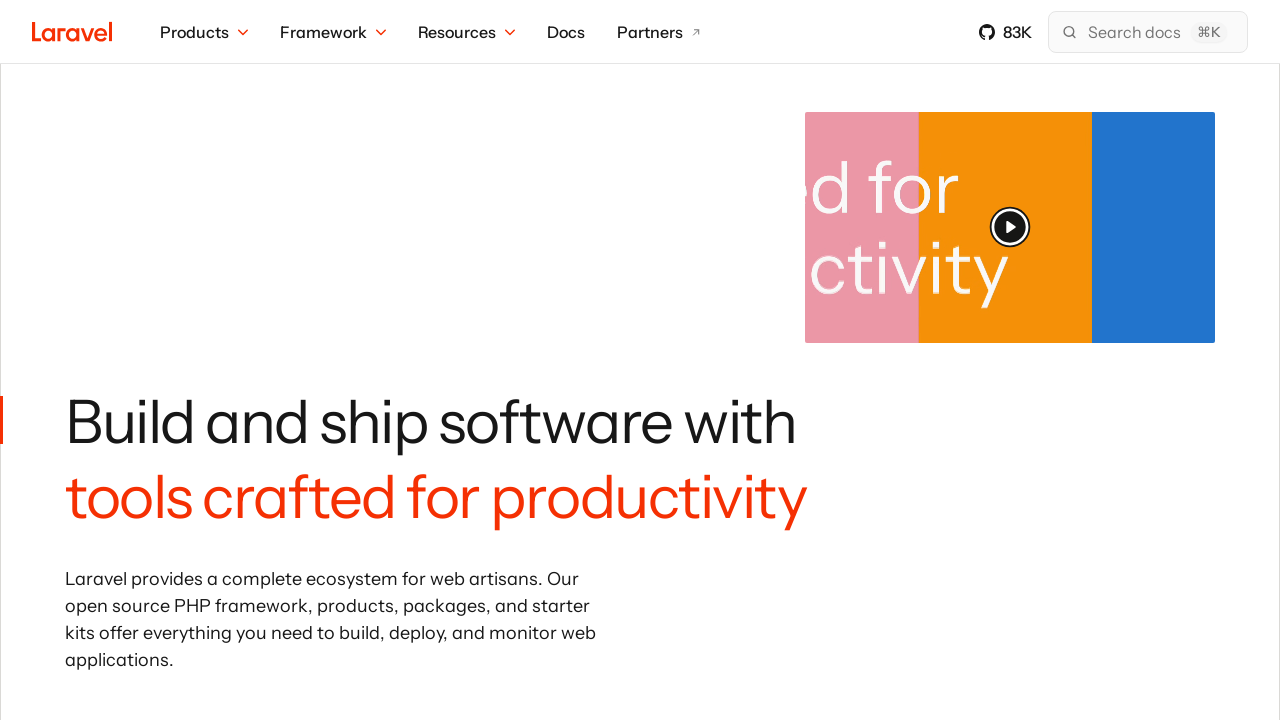

Verified page title matches exact expected text: 'Laravel - The PHP Framework For Web Artisans'
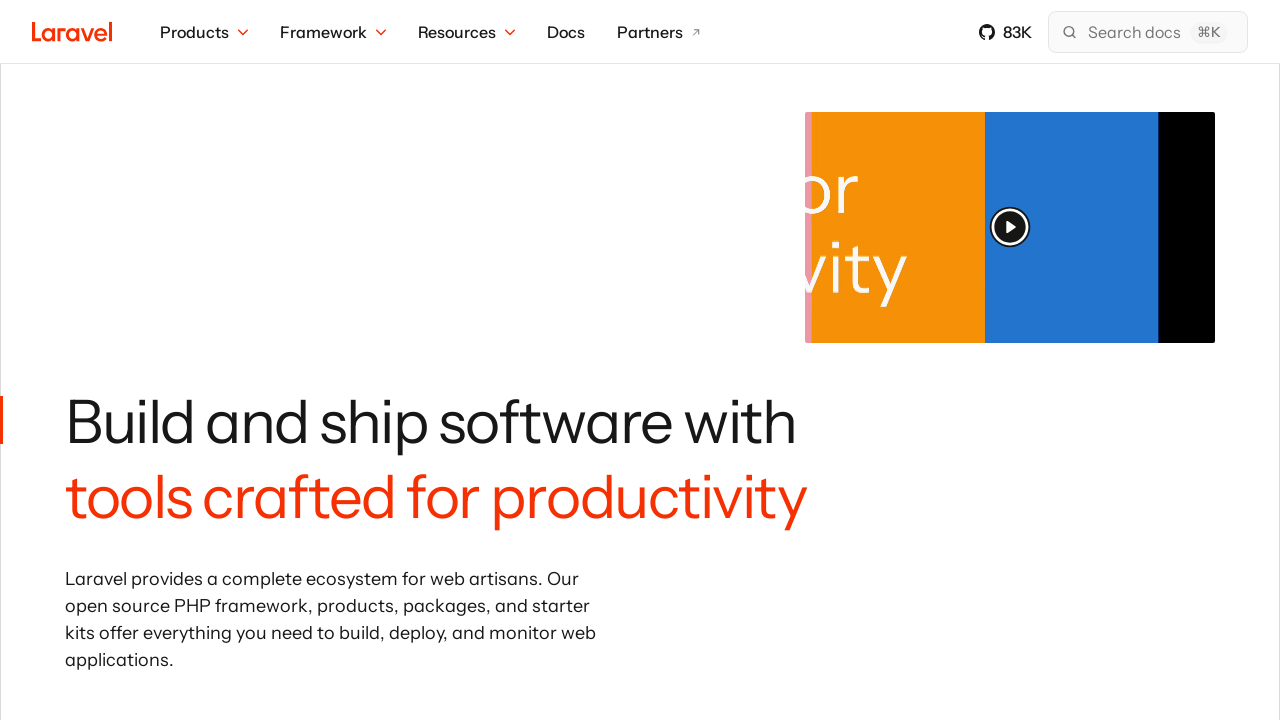

Verified page title contains 'Framework'
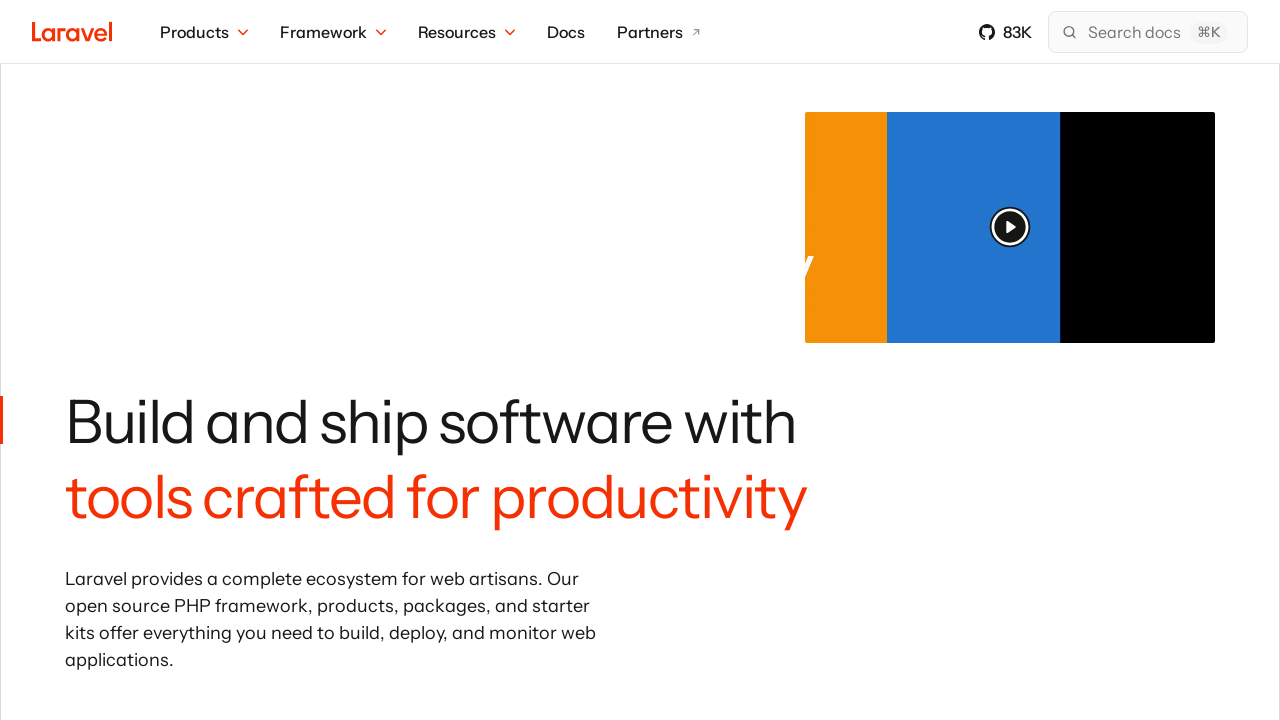

Verified page title ends with 'Artisans'
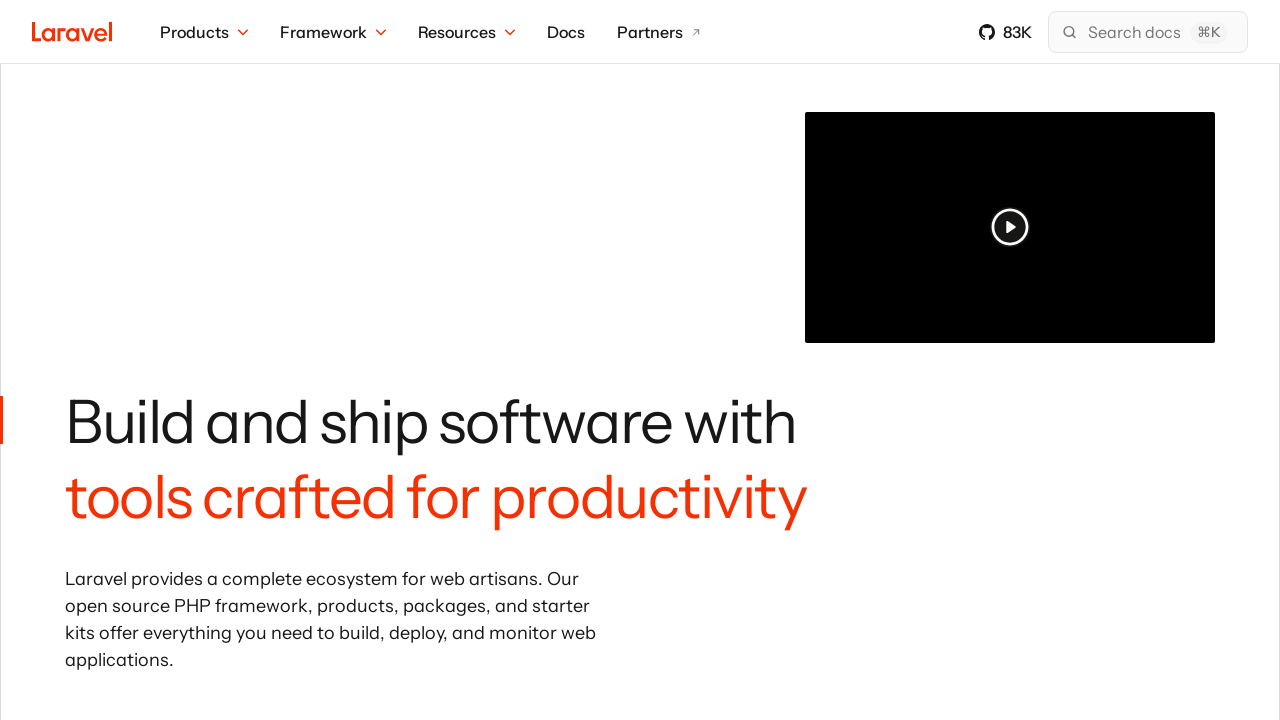

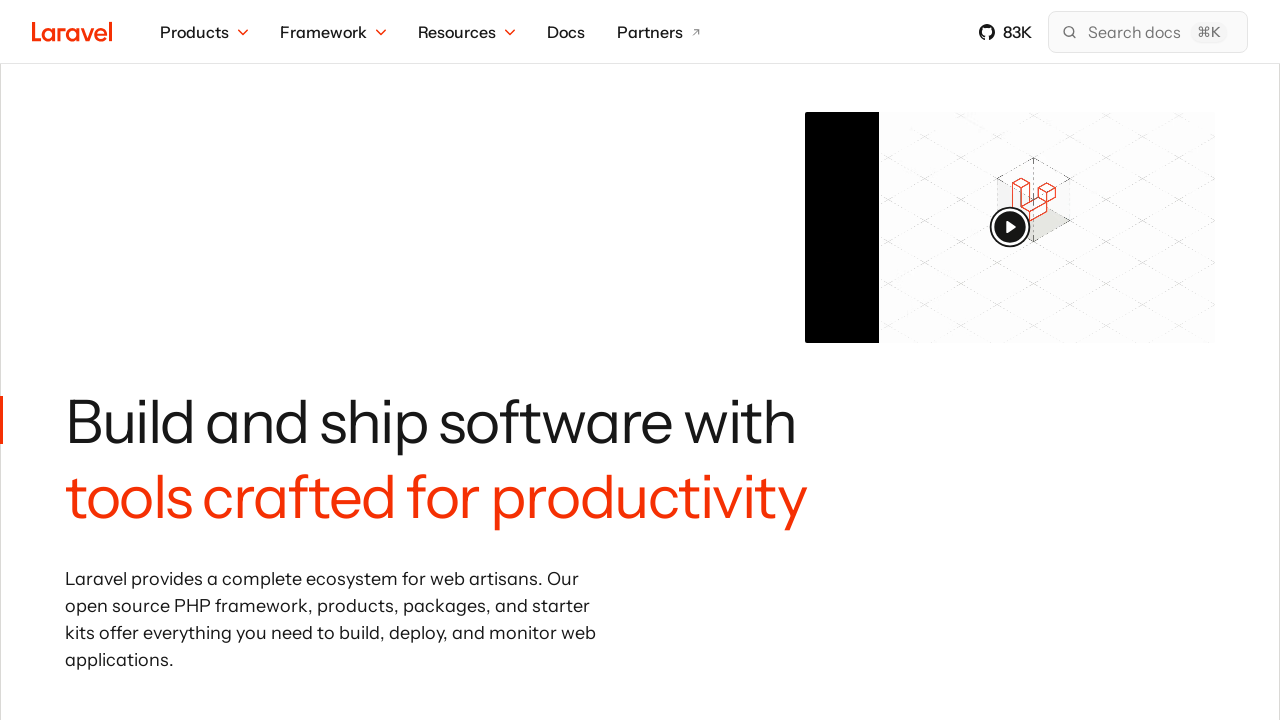